Tests form filling functionality on a practice Angular page by entering name, email, password, checking a checkbox, submitting the form, verifying success message, selecting a radio button, and filling an additional name field.

Starting URL: https://rahulshettyacademy.com/angularpractice/

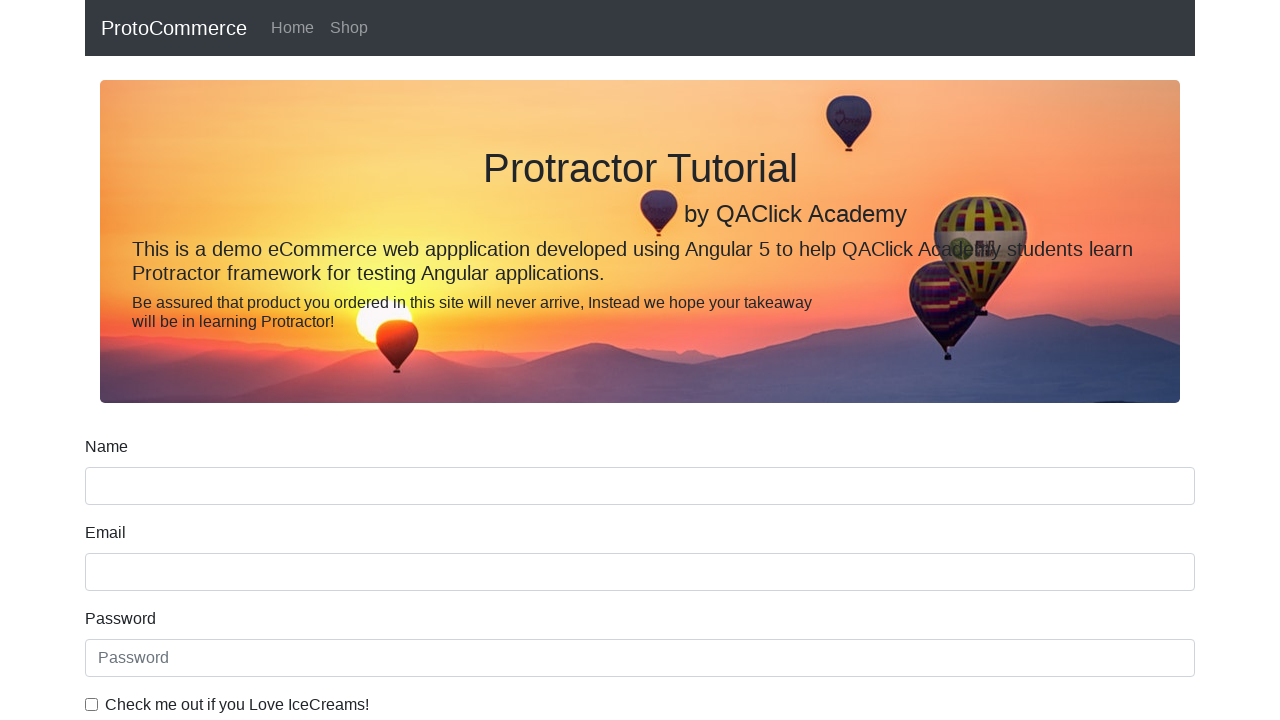

Filled name field with 'Rana' on input[name='name']
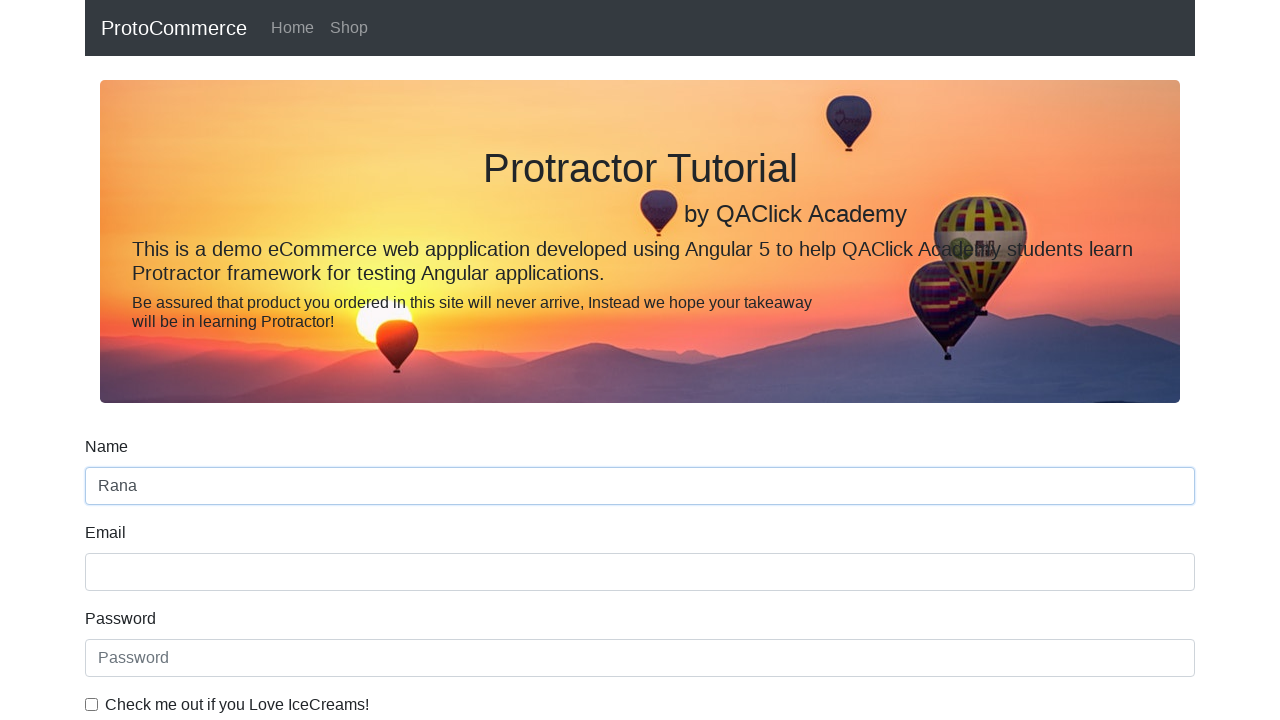

Filled email field with 'nauman.aslam2@gmail.com' on input[name='email']
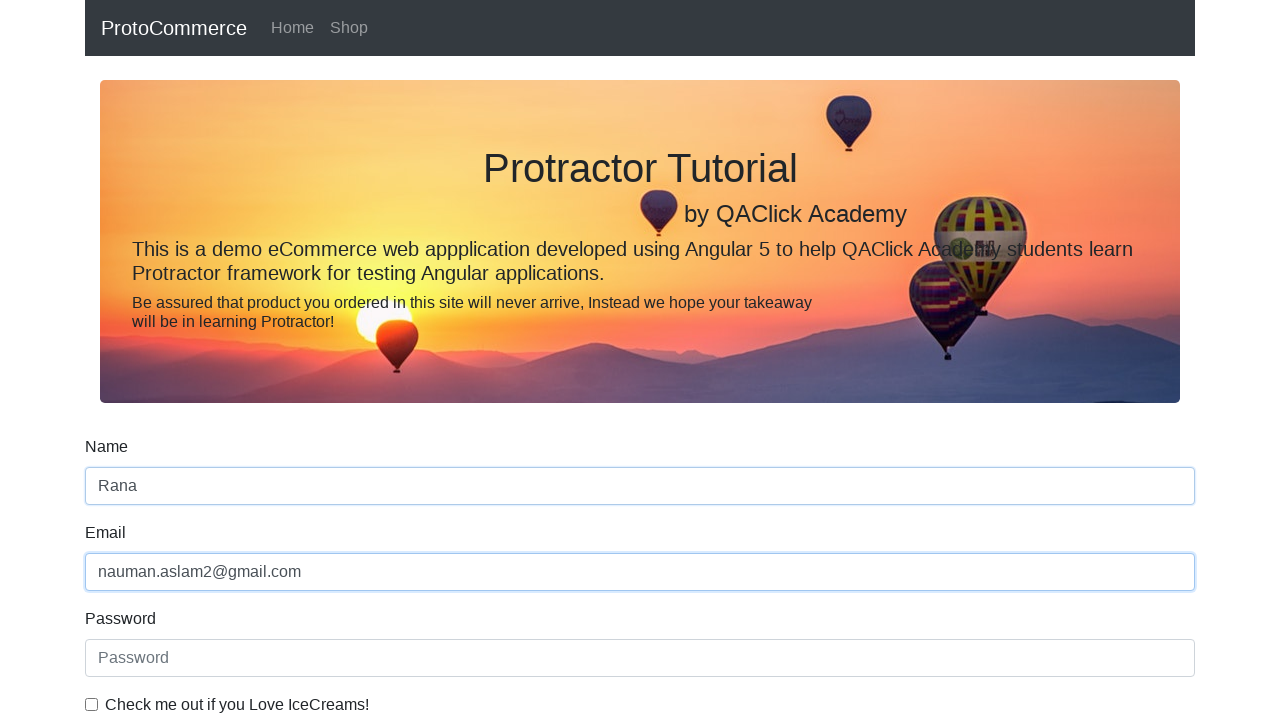

Filled password field with '123' on #exampleInputPassword1
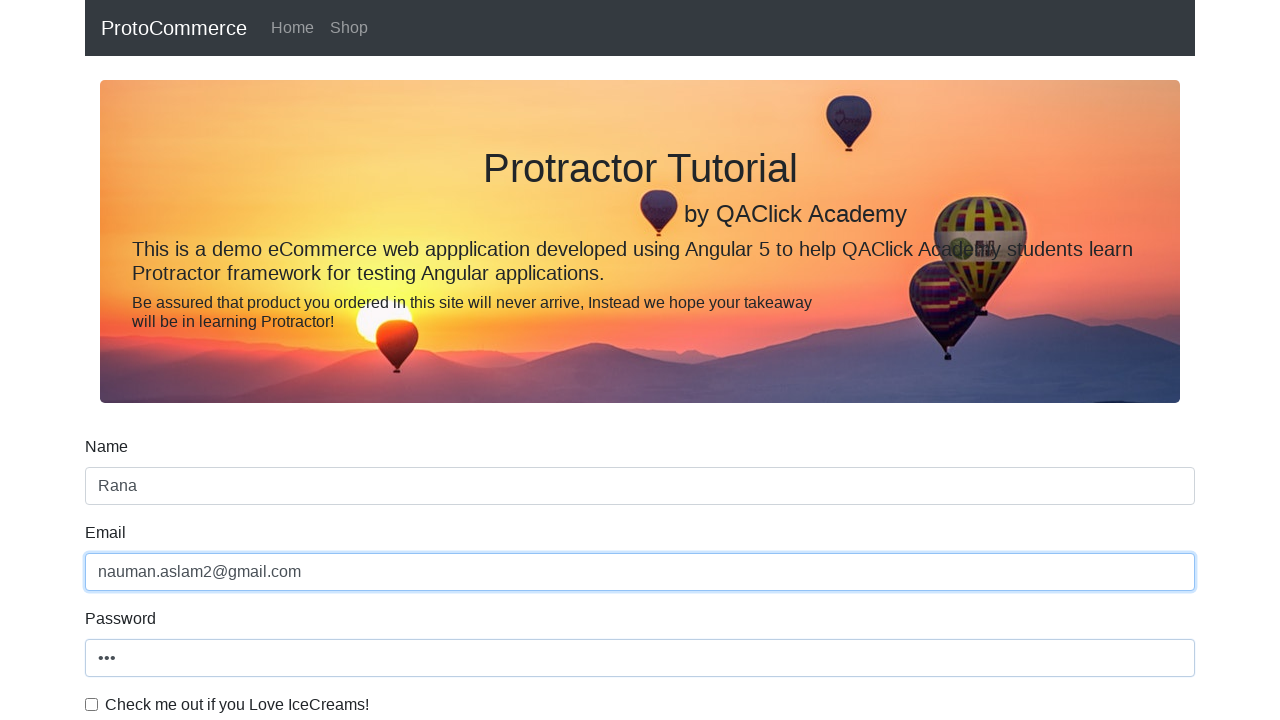

Clicked checkbox to accept terms at (92, 704) on #exampleCheck1
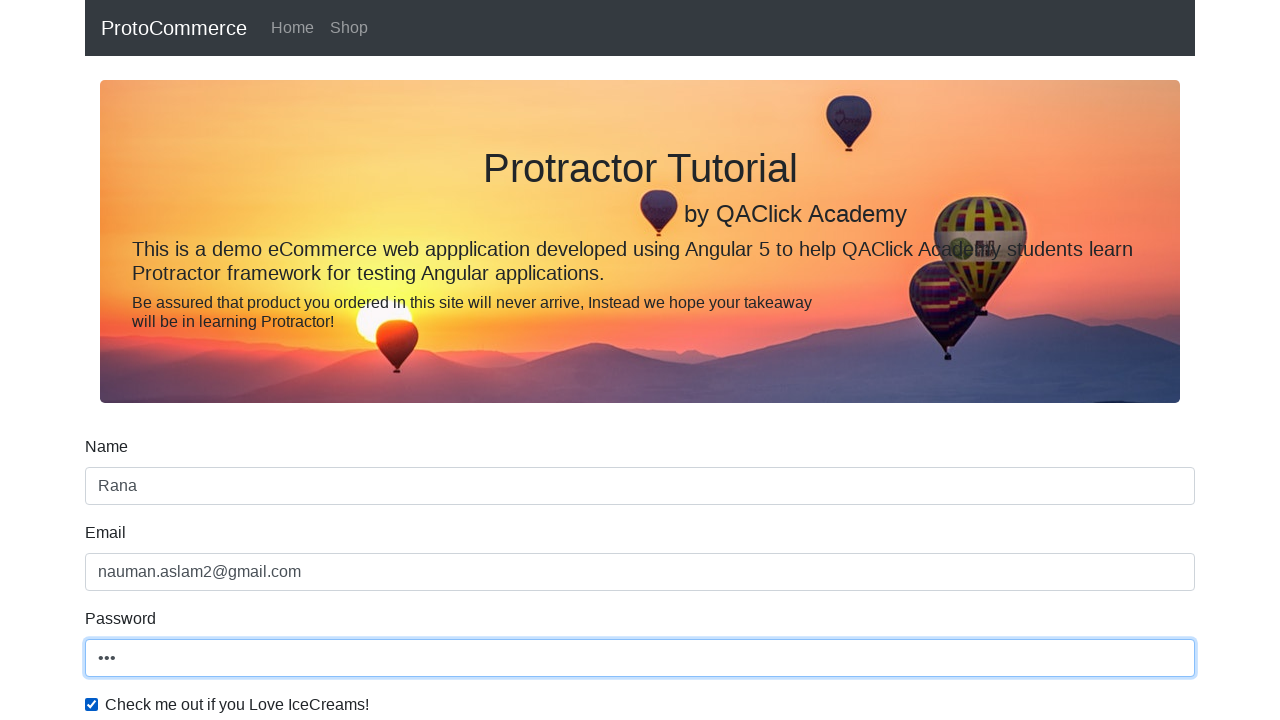

Clicked form submit button at (123, 491) on input[type='submit']
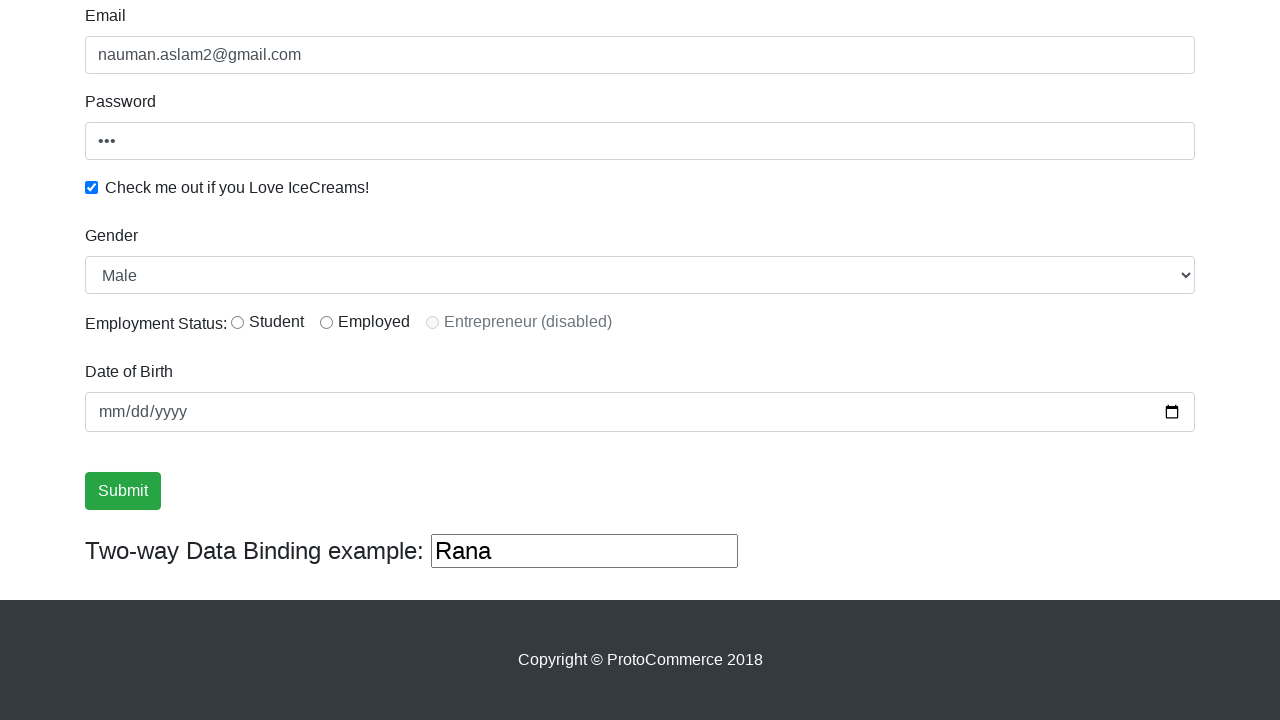

Success message appeared on page
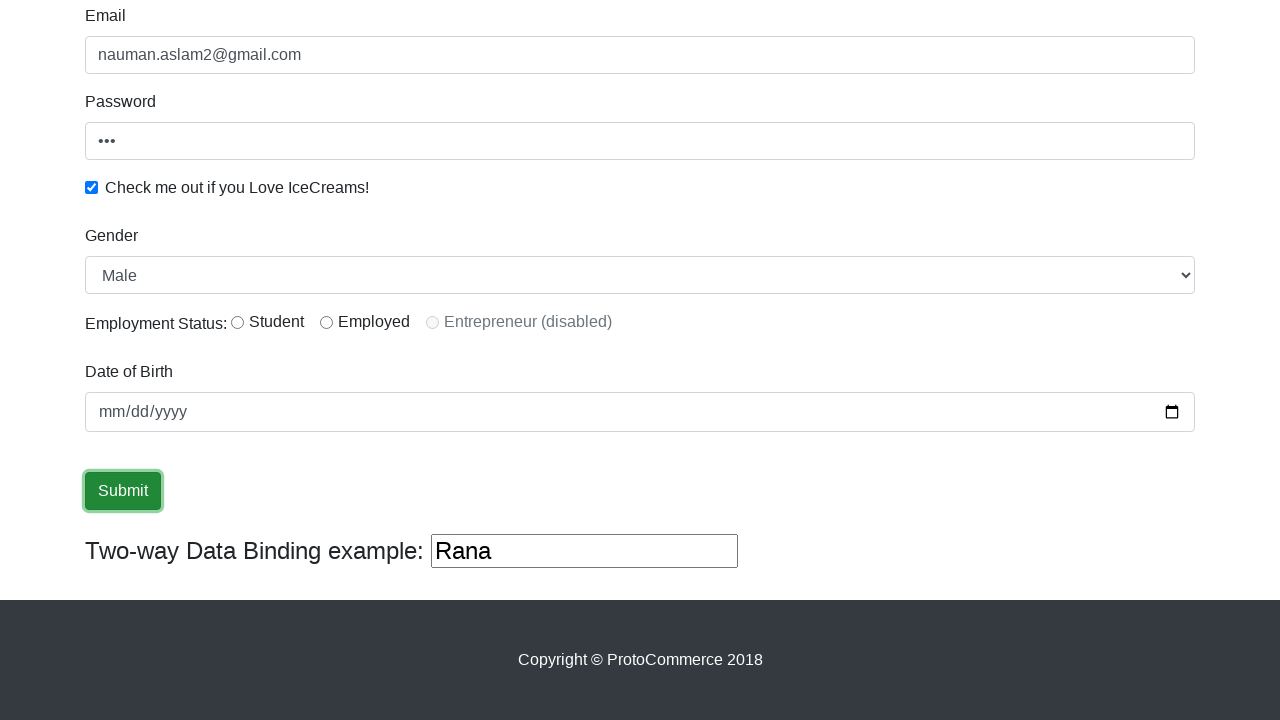

Verified success message contains 'Success' text
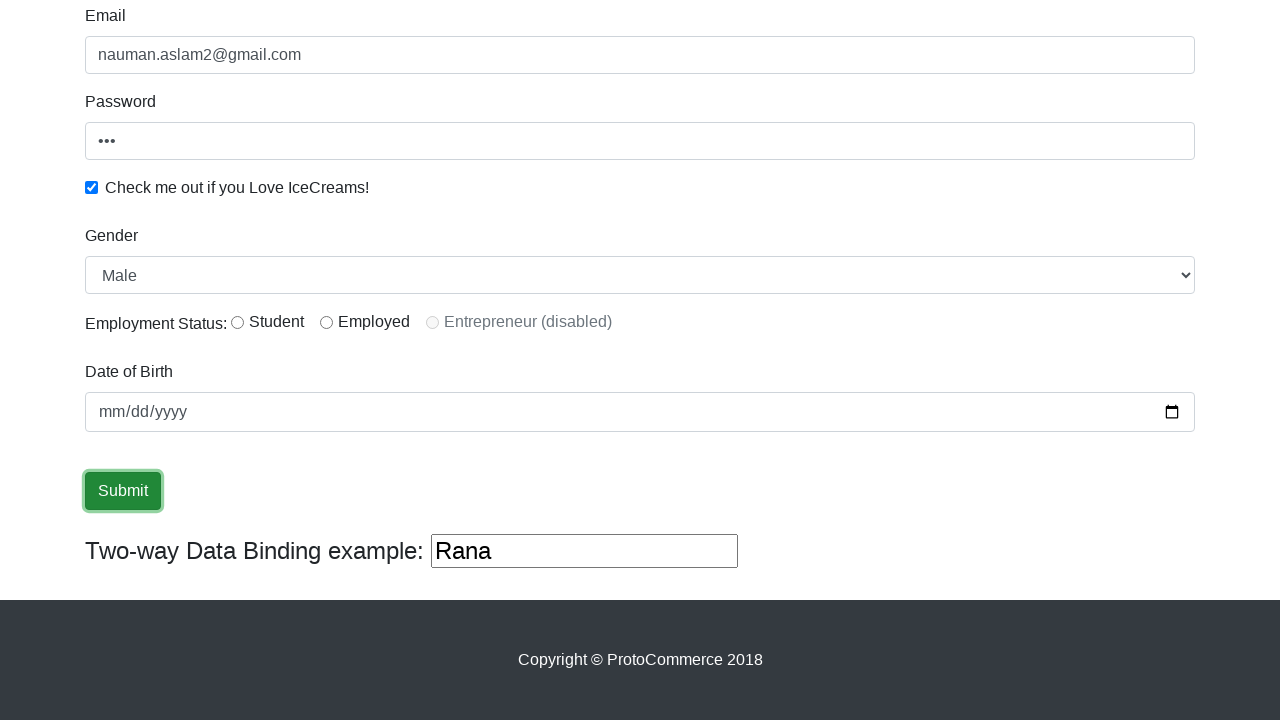

Clicked radio button option 1 at (238, 322) on input#inlineRadio1
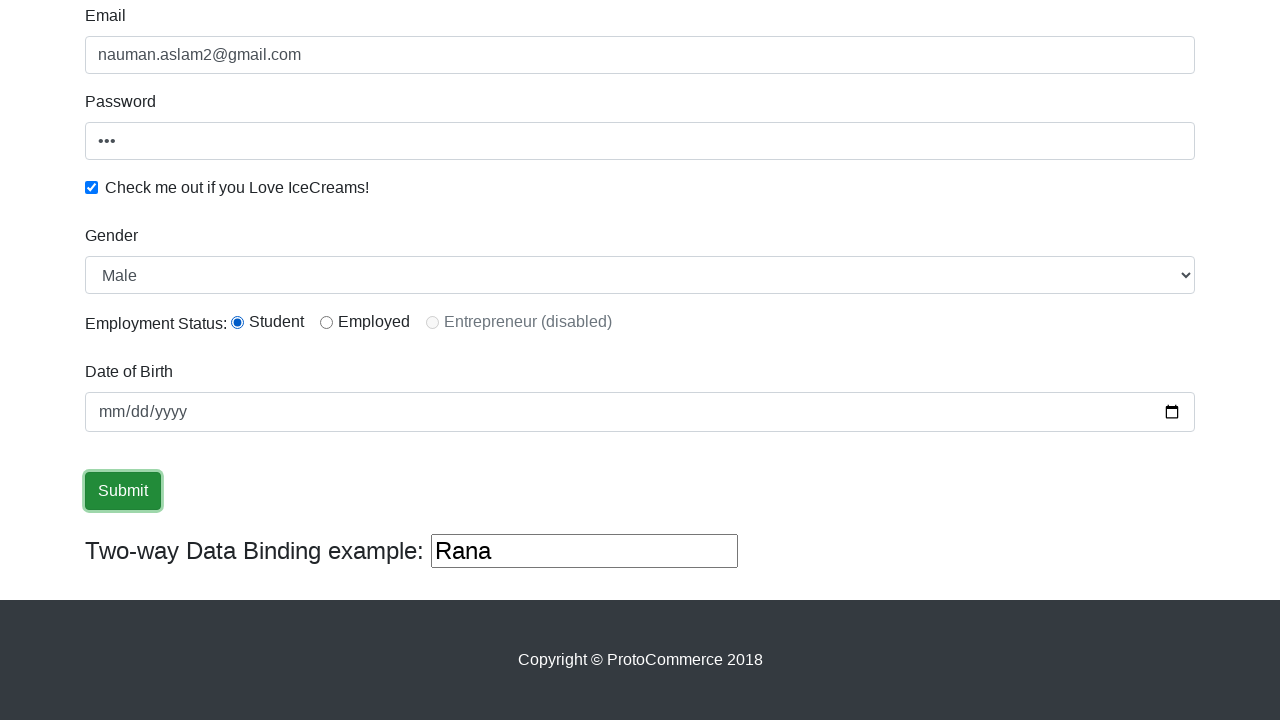

Filled second name field with 'Hellow again' on (//input[@name='name'])[2]
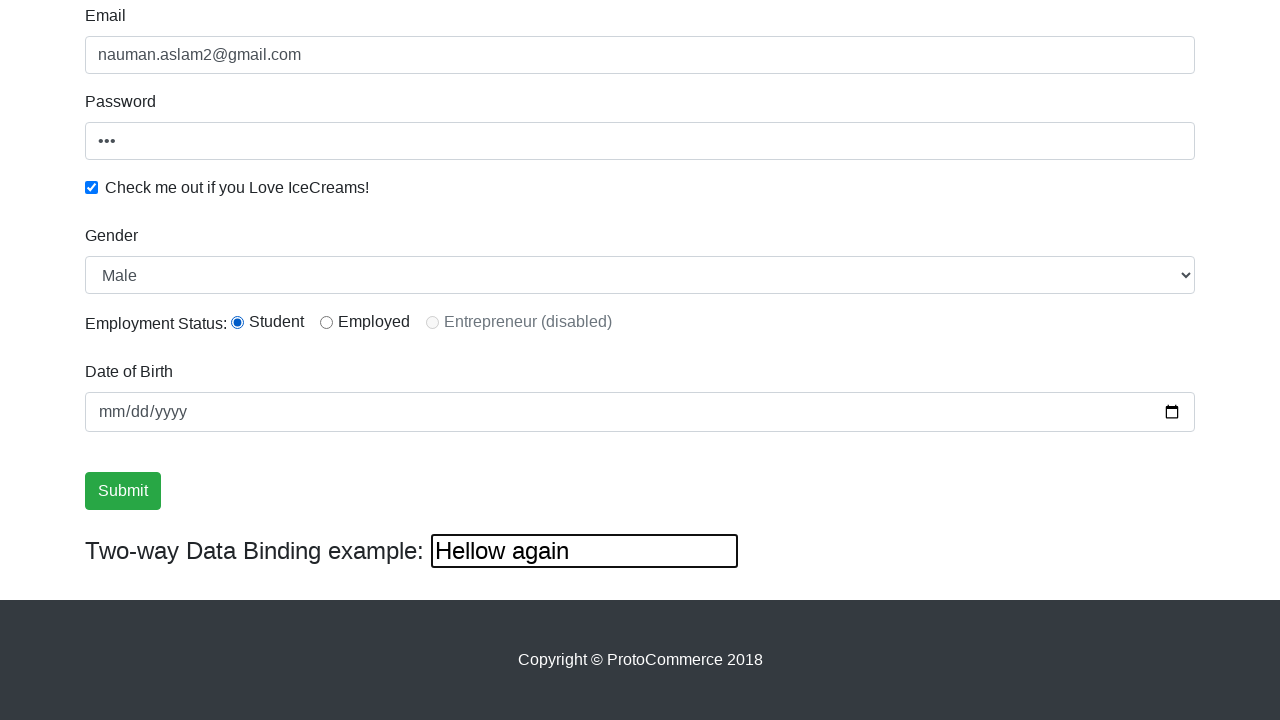

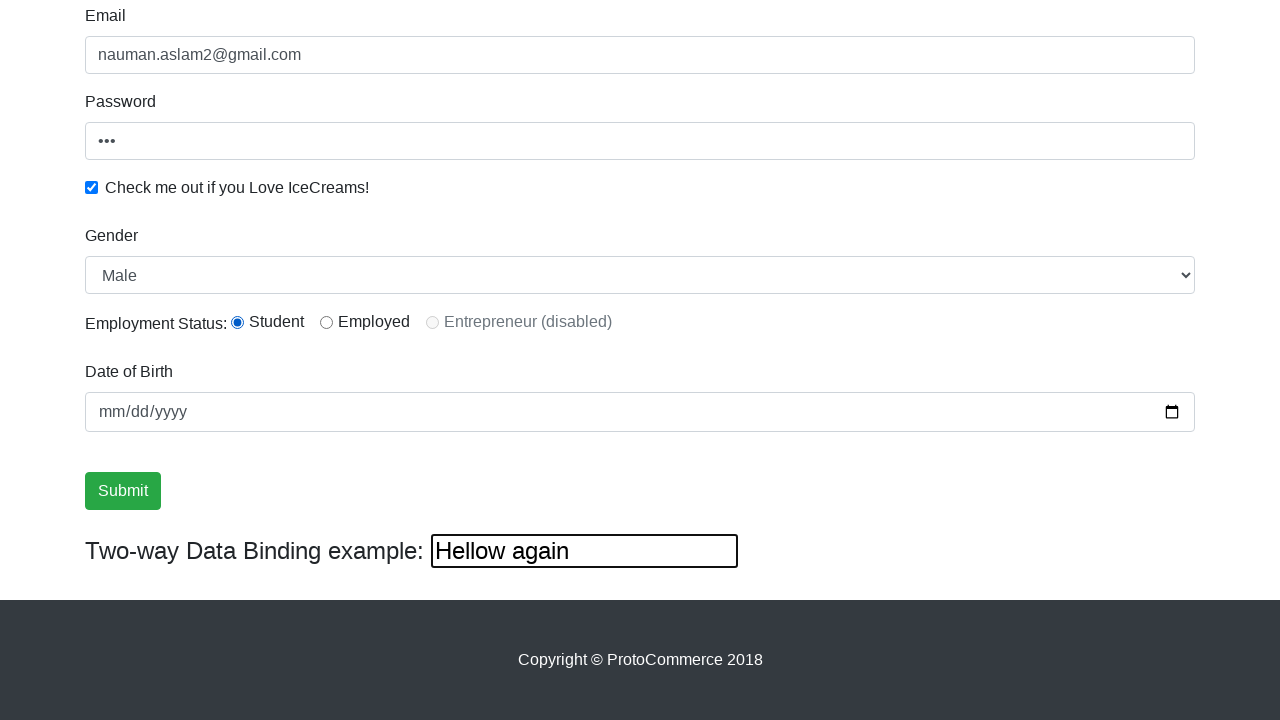